Tests hover functionality by hovering over an avatar and verifying that the caption/additional information becomes visible

Starting URL: http://the-internet.herokuapp.com/hovers

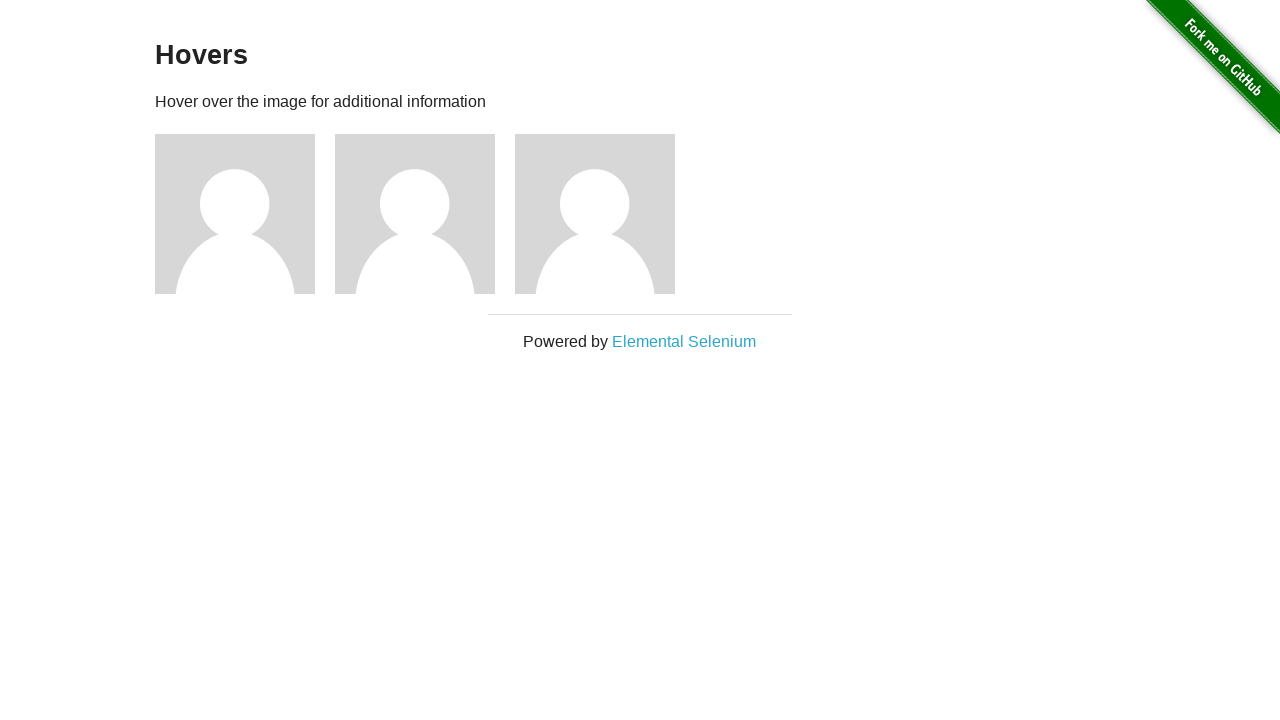

Hovered over the first avatar element at (245, 214) on .figure >> nth=0
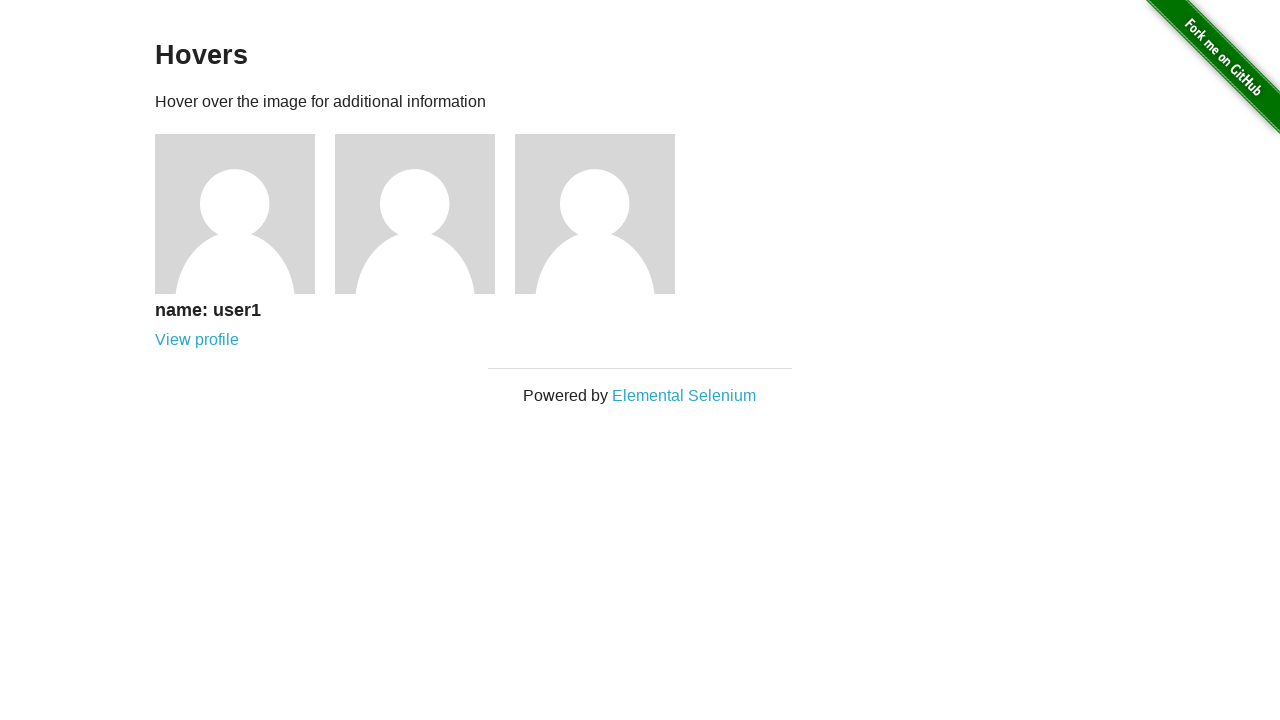

Verified that the caption is visible after hovering
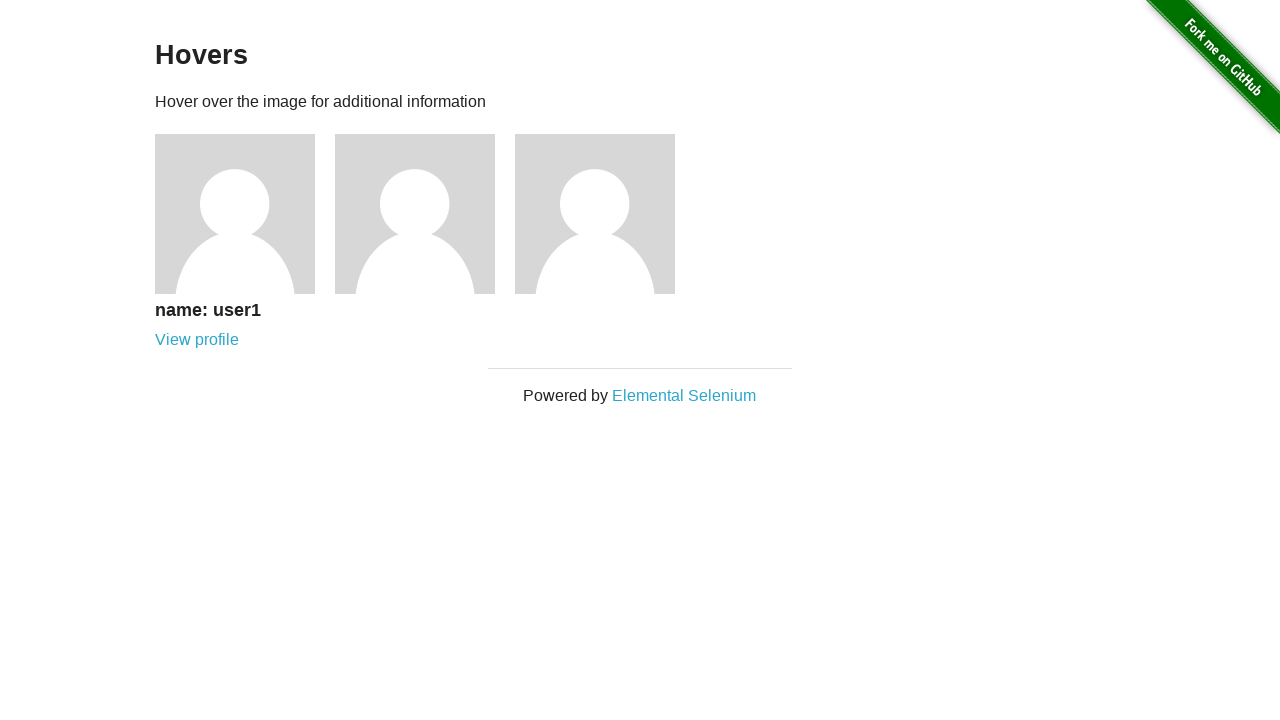

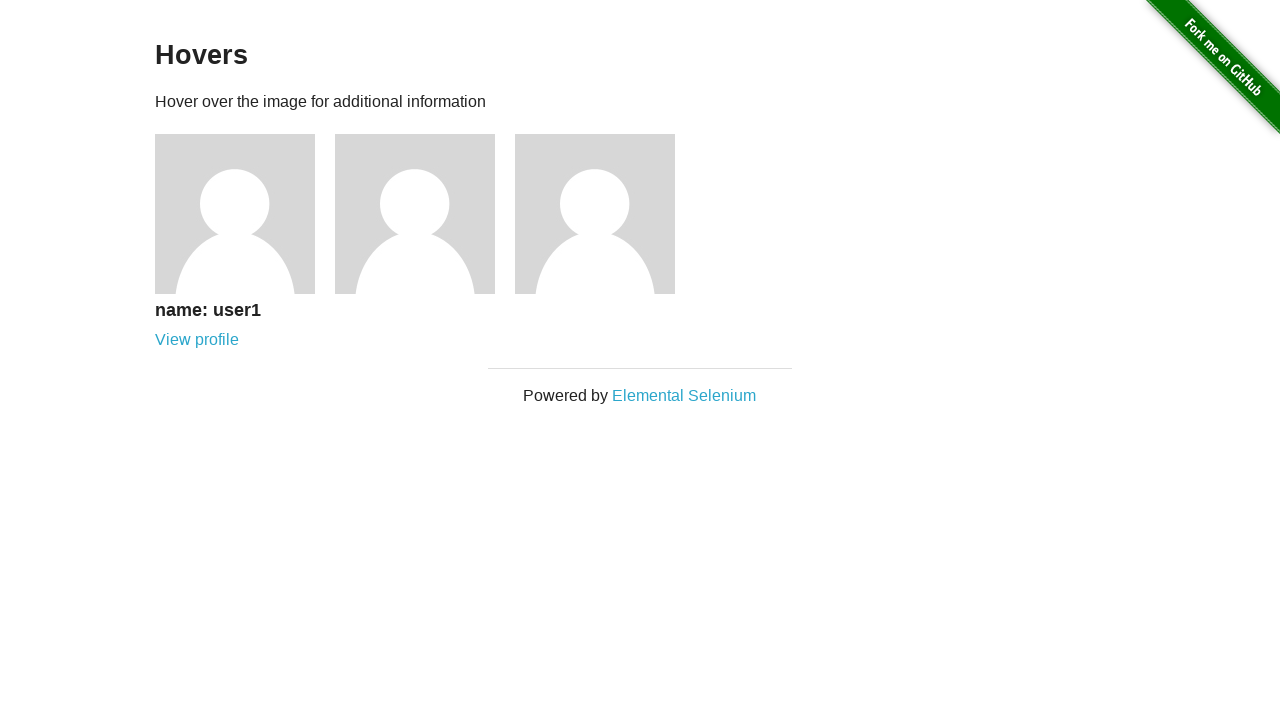